Tests dynamic content loading by clicking a Start button and waiting for hidden text to be displayed

Starting URL: https://the-internet.herokuapp.com/dynamic_loading/2

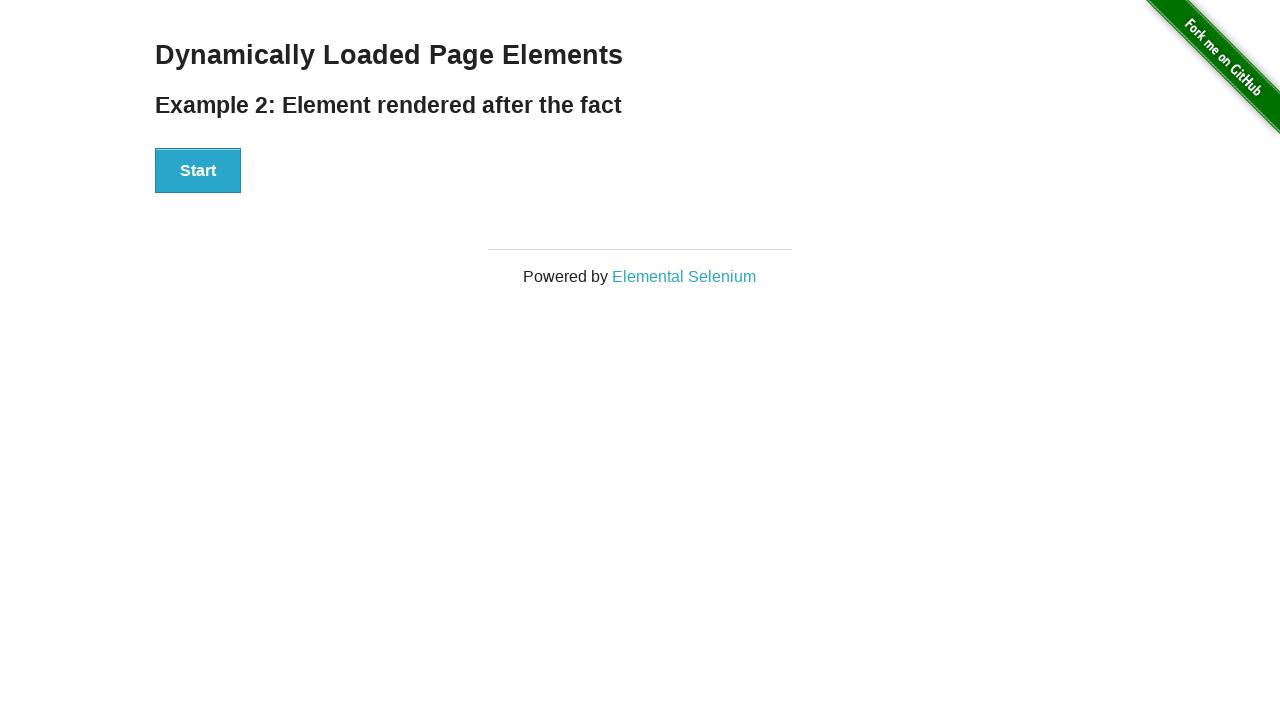

Clicked Start button to trigger dynamic content loading at (198, 171) on #start > button
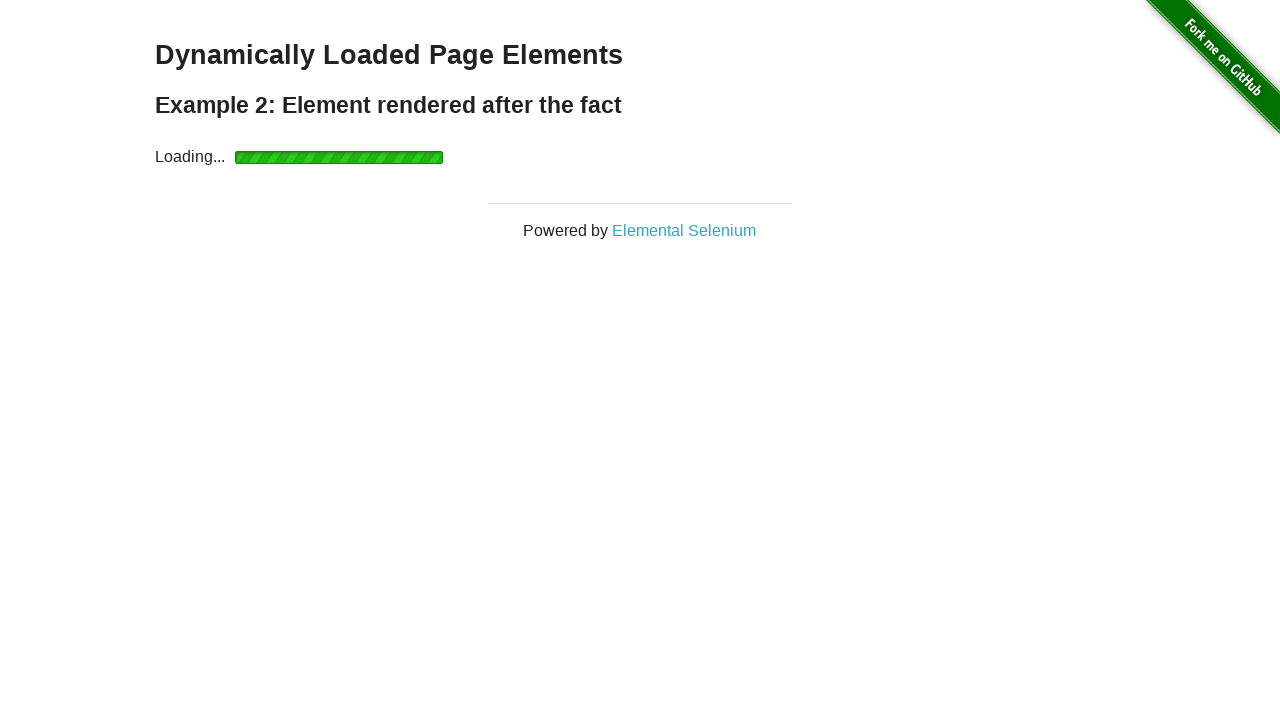

Hidden text element became visible after waiting
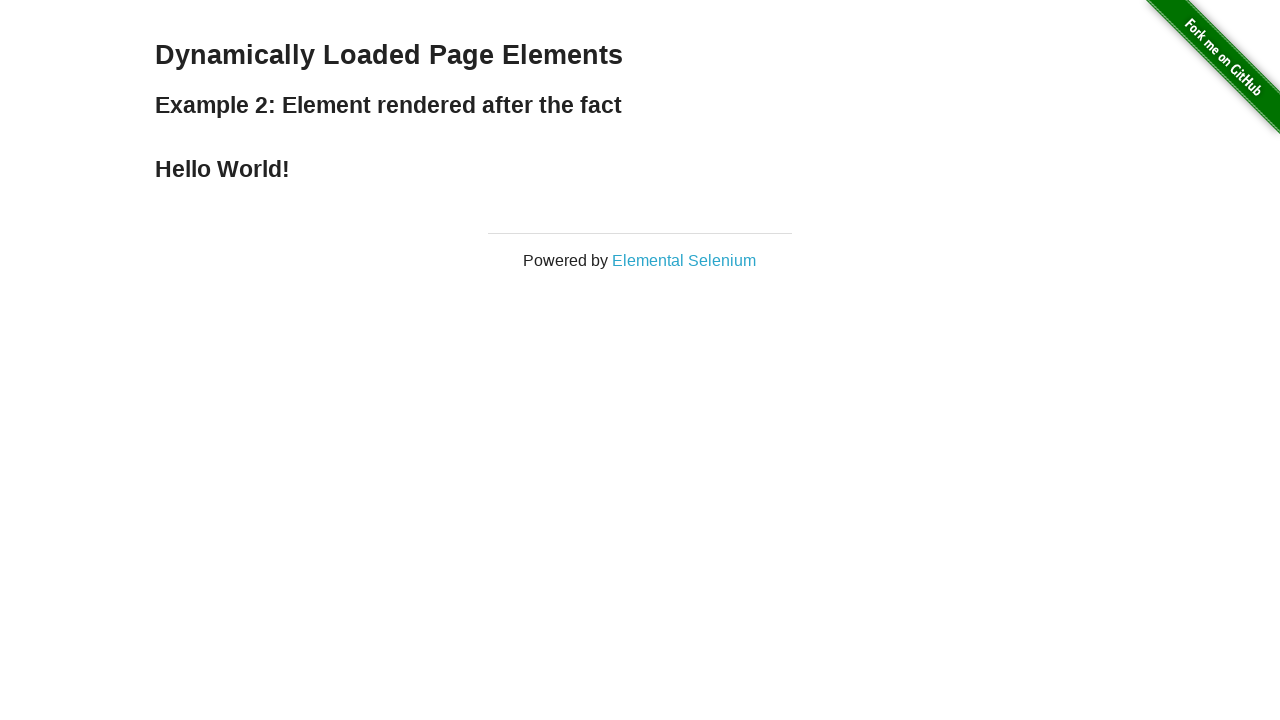

Retrieved text content from revealed element
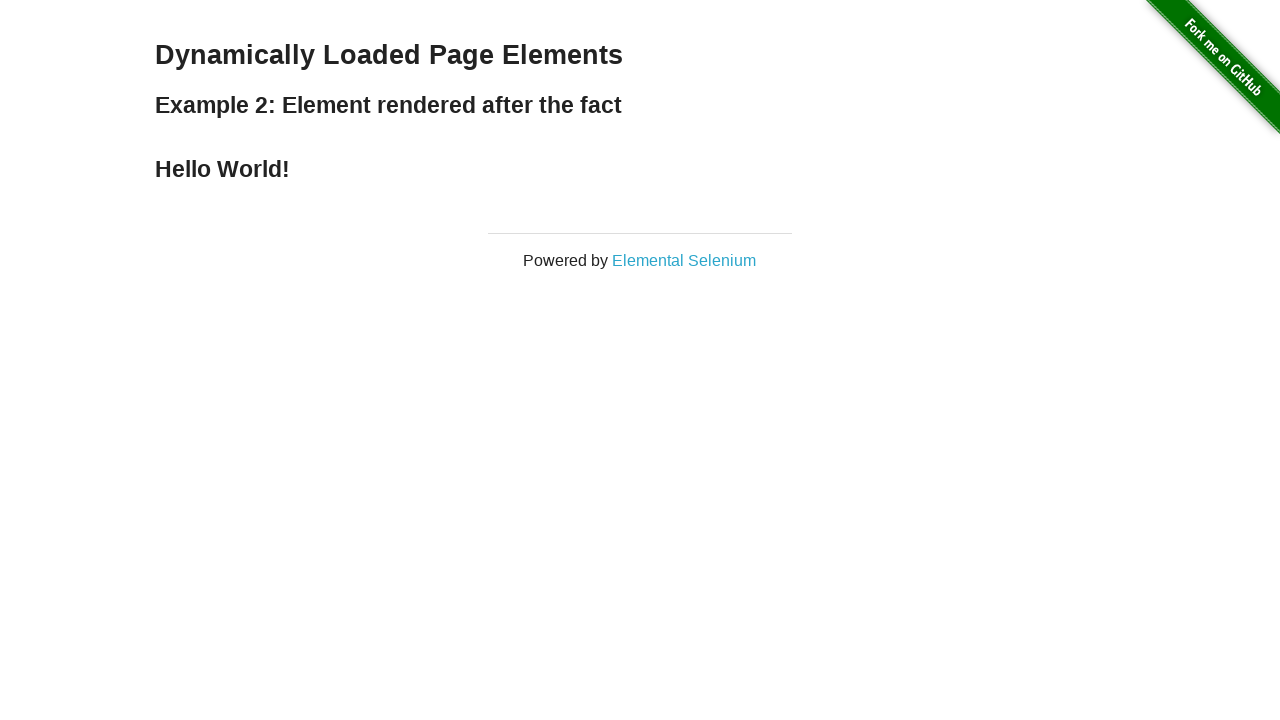

Printed hidden text content
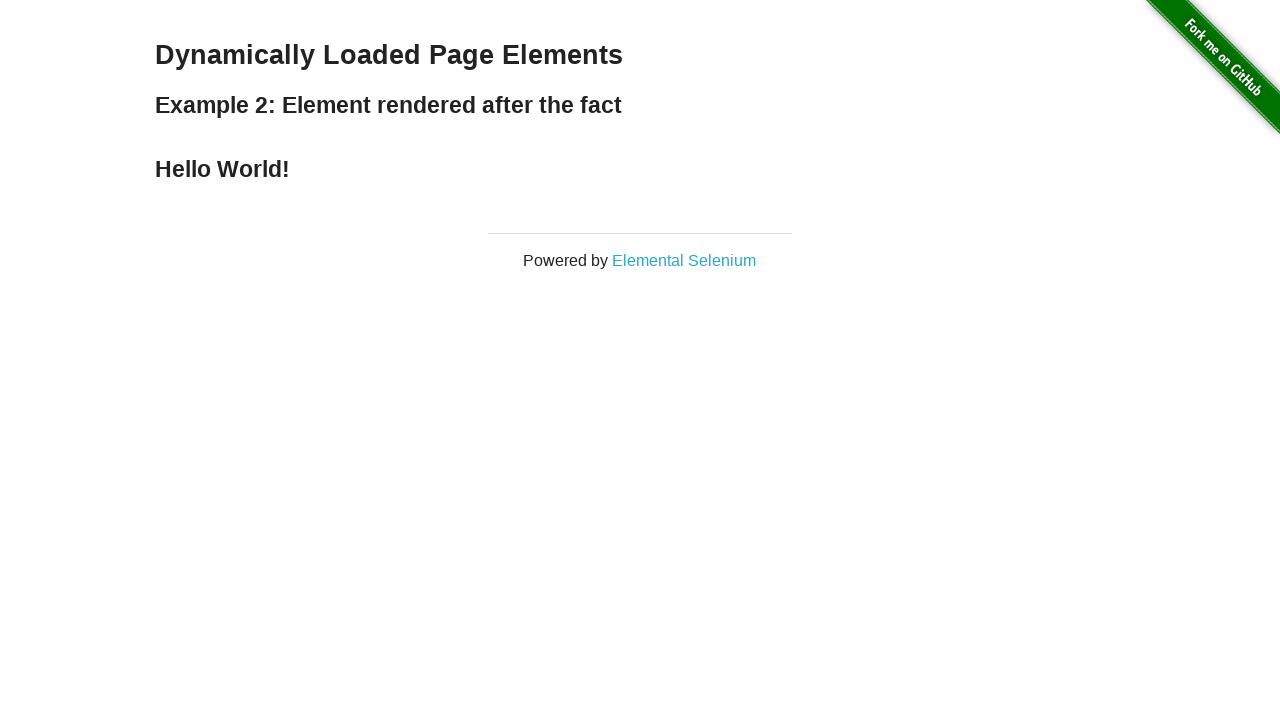

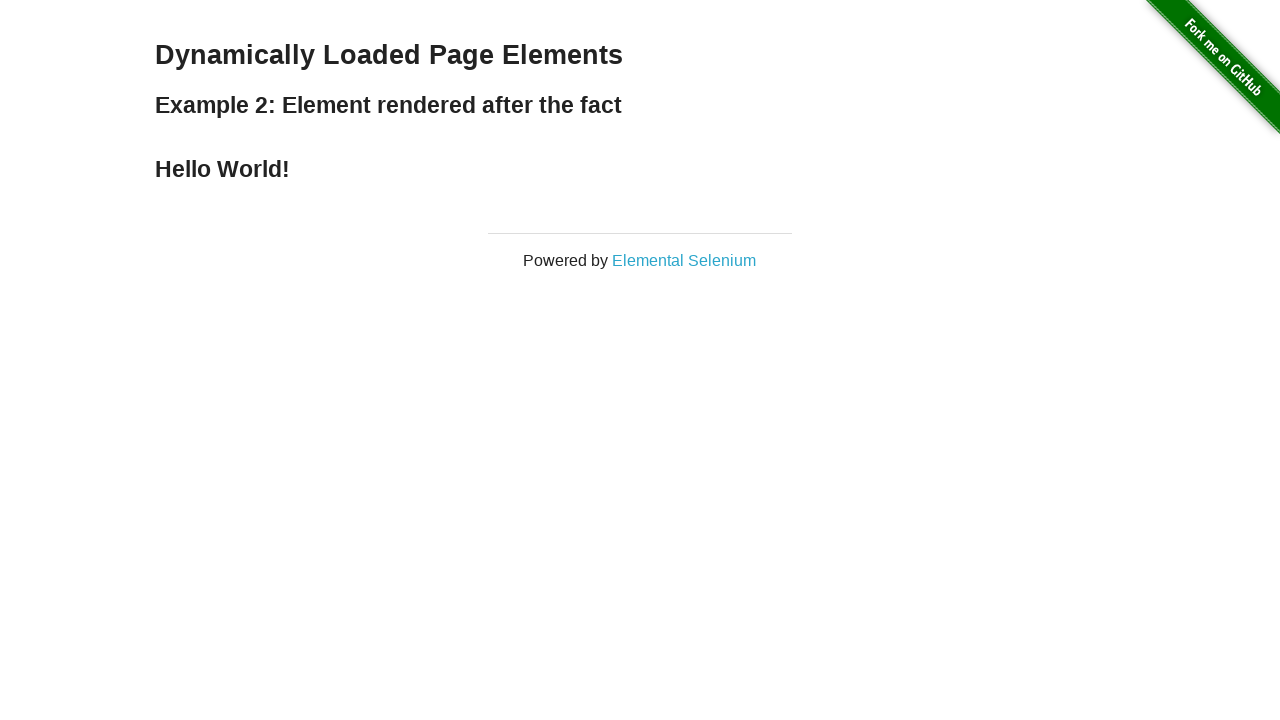